Tests JavaScript alert handling functionality including simple alerts, timed alerts, confirm dialogs, and prompt dialogs with text input on the DemoQA alerts demo page.

Starting URL: https://demoqa.com/alerts

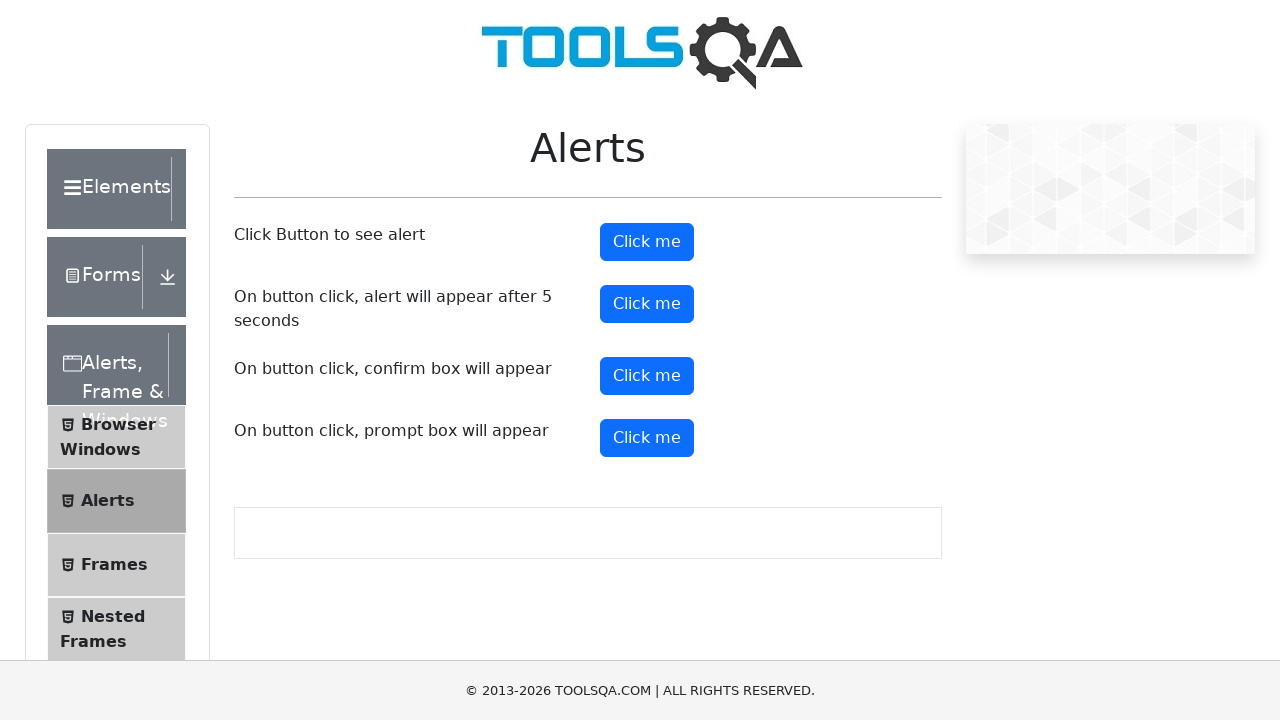

Set up dialog handler for simple alert
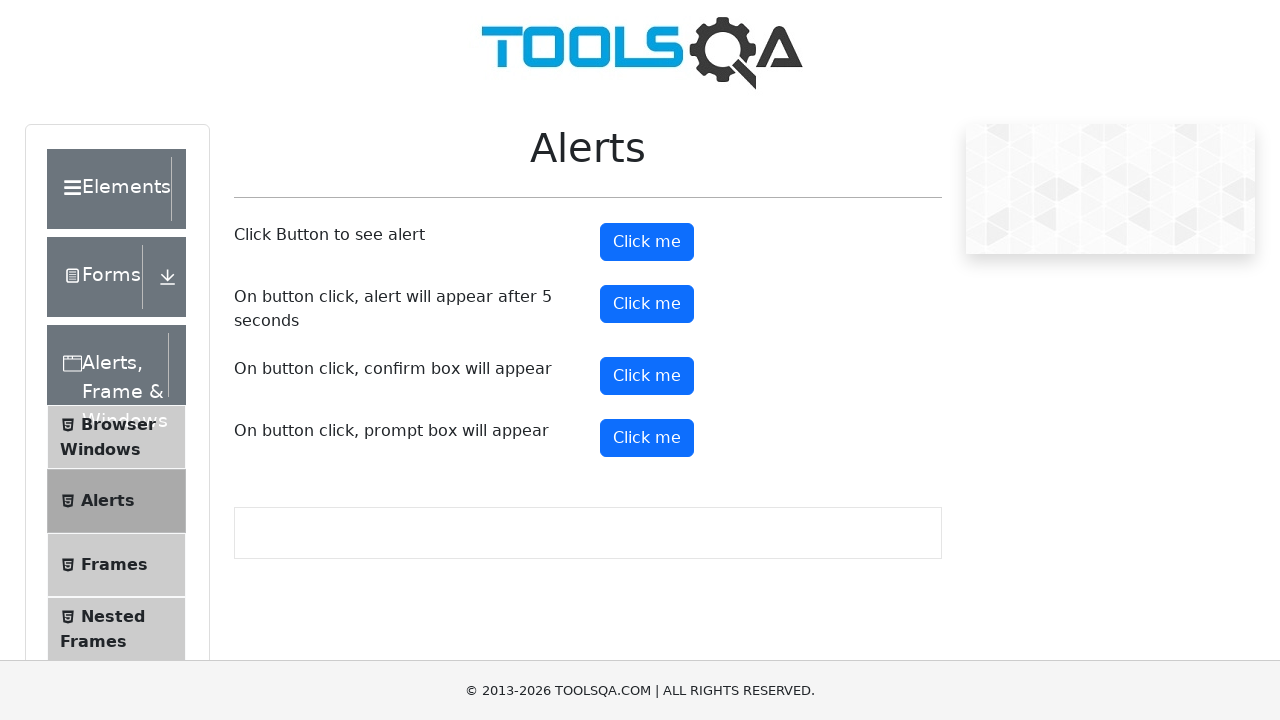

Clicked button to trigger simple alert at (647, 242) on #alertButton
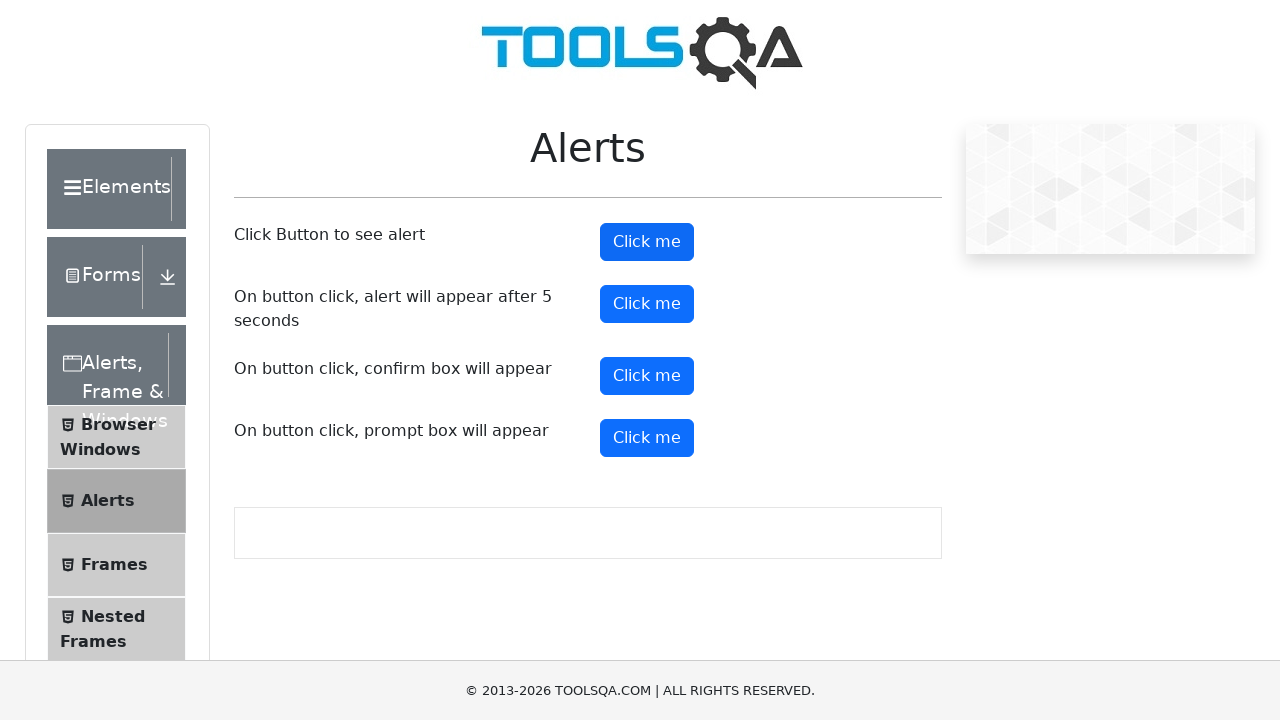

Set up dialog handler for timed alert
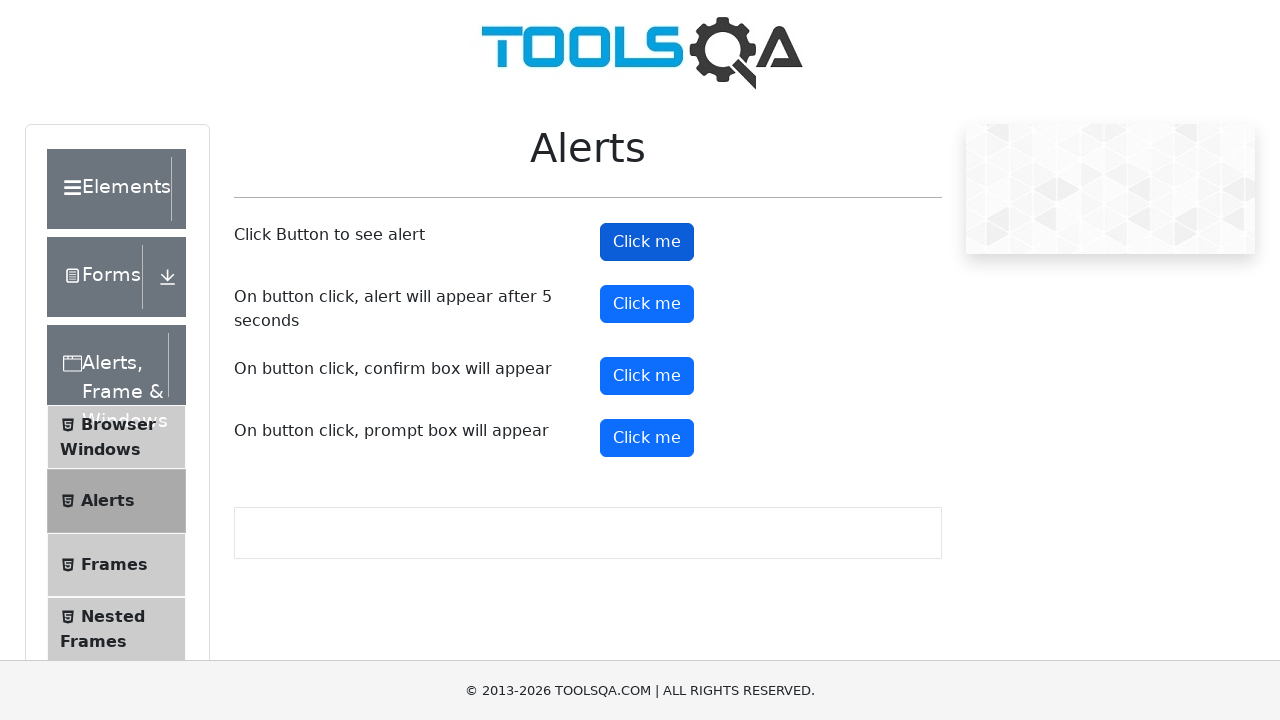

Clicked button to trigger timed alert (appears after 5 seconds) at (647, 304) on #timerAlertButton
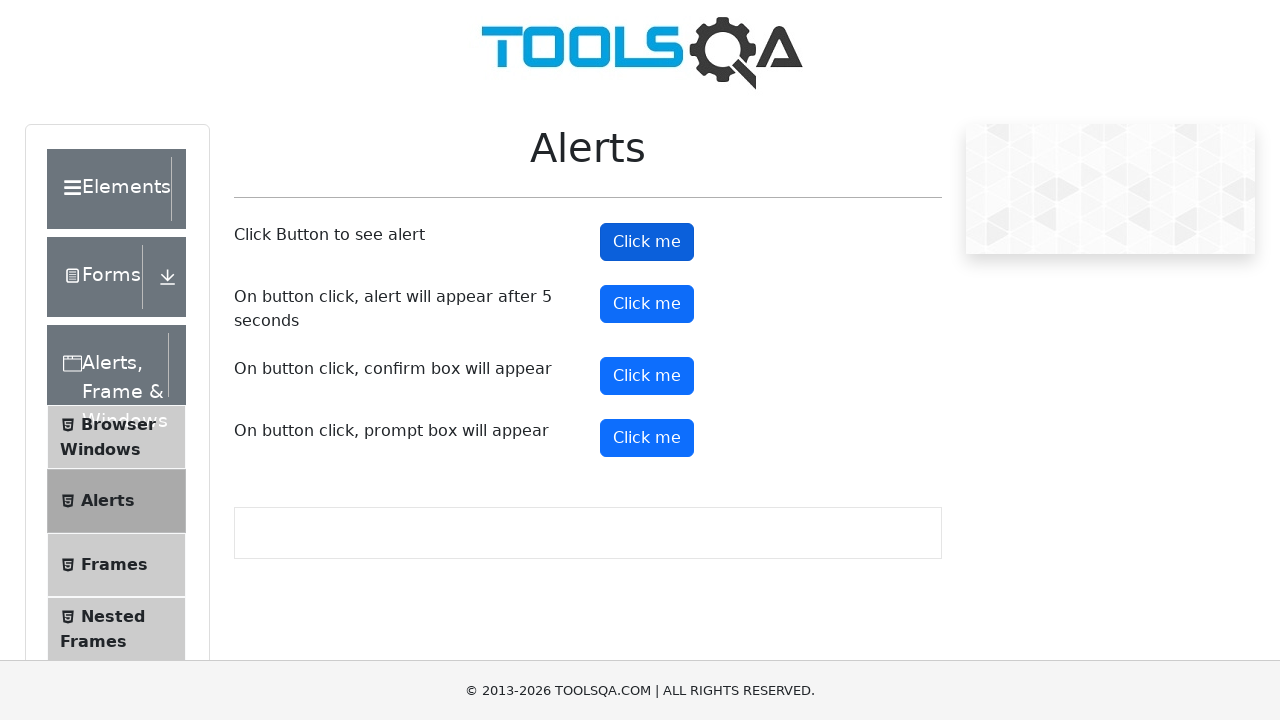

Waited 6 seconds for timed alert to appear and be handled
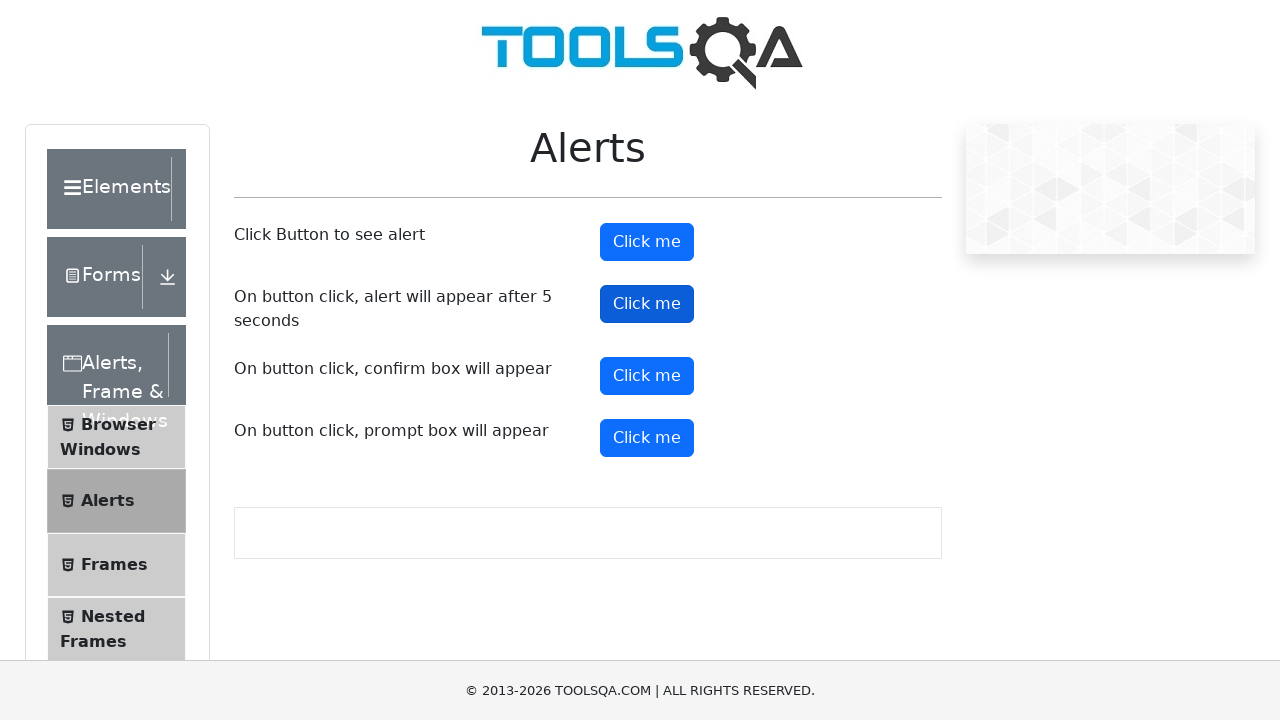

Set up dialog handler for confirm alert
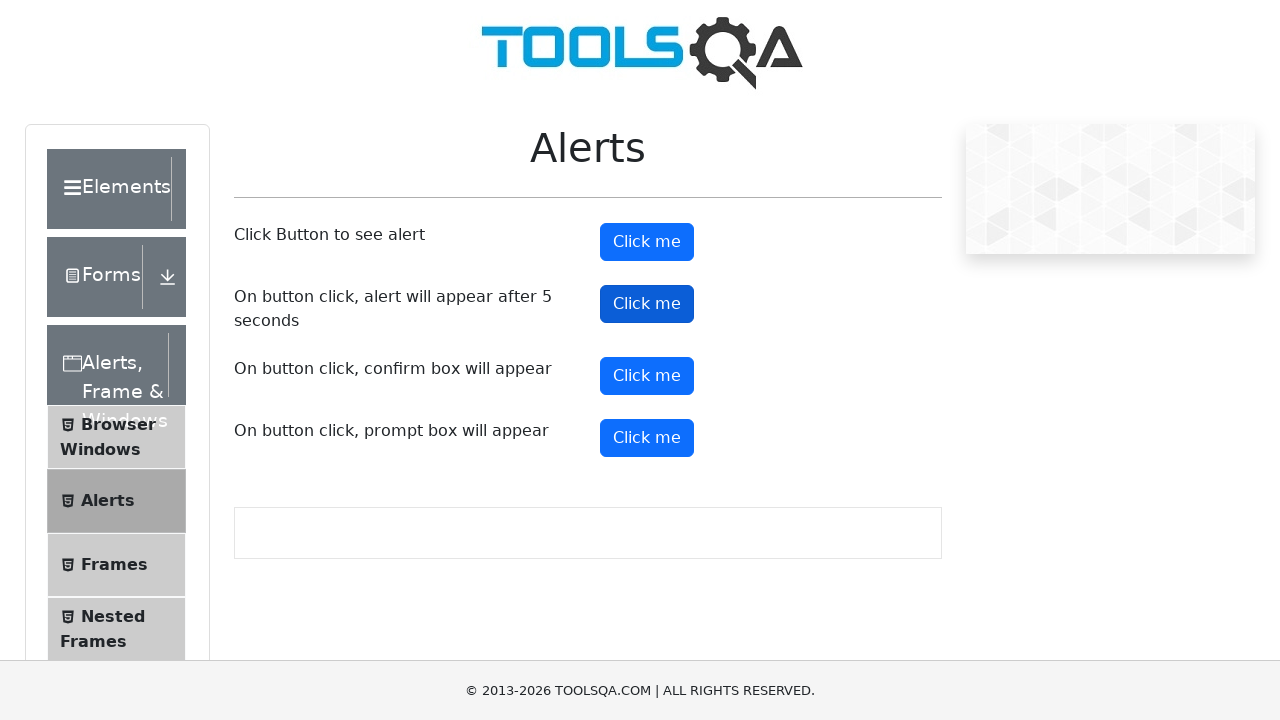

Clicked button to trigger confirm alert at (647, 376) on #confirmButton
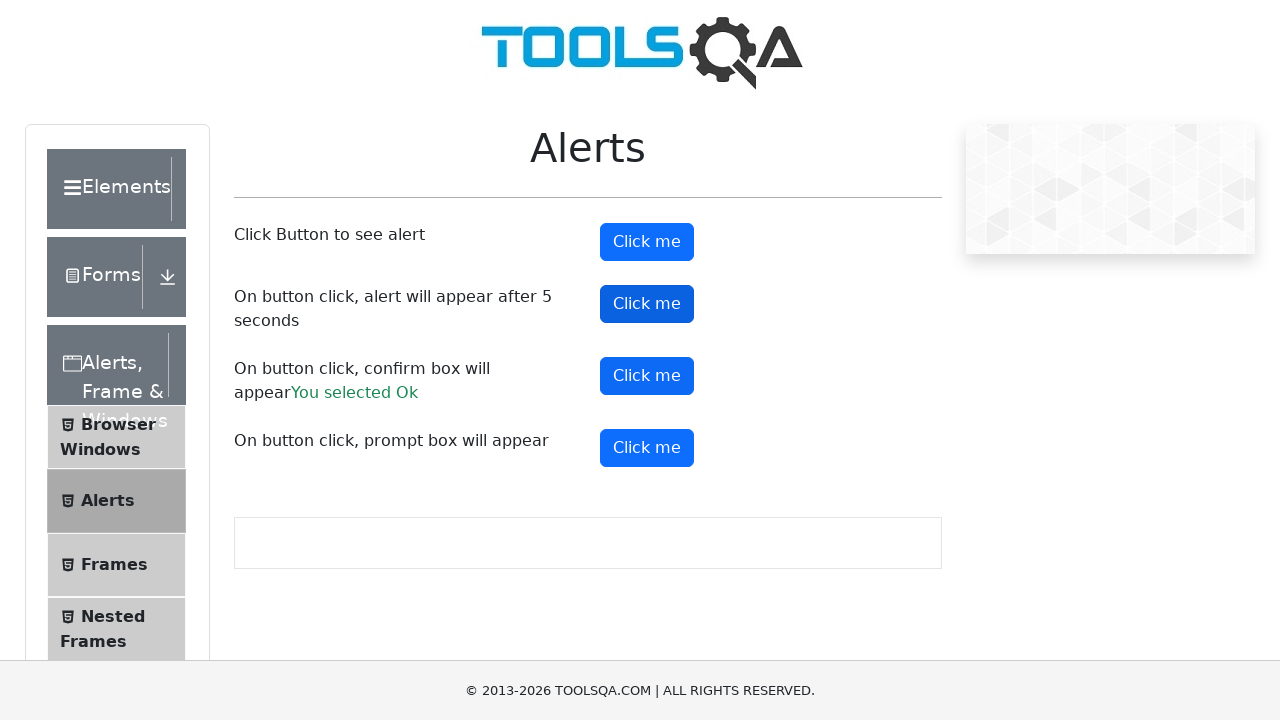

Confirm result element loaded
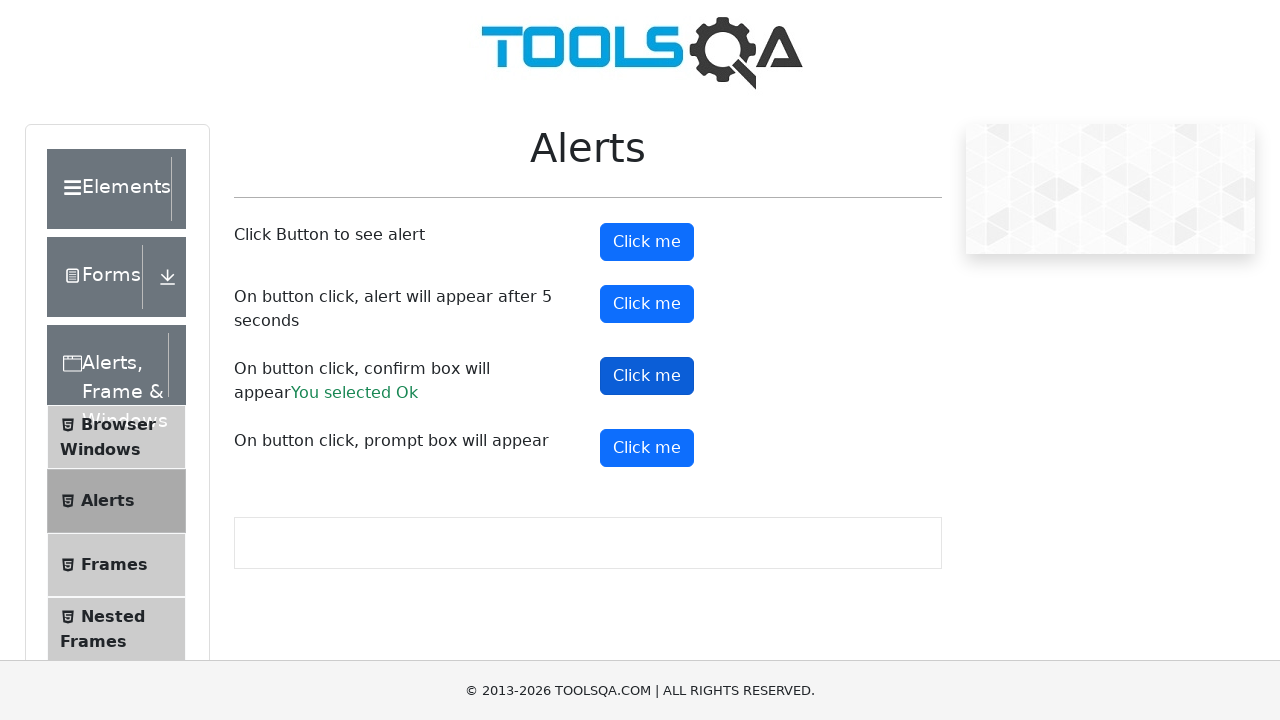

Retrieved confirm result text content
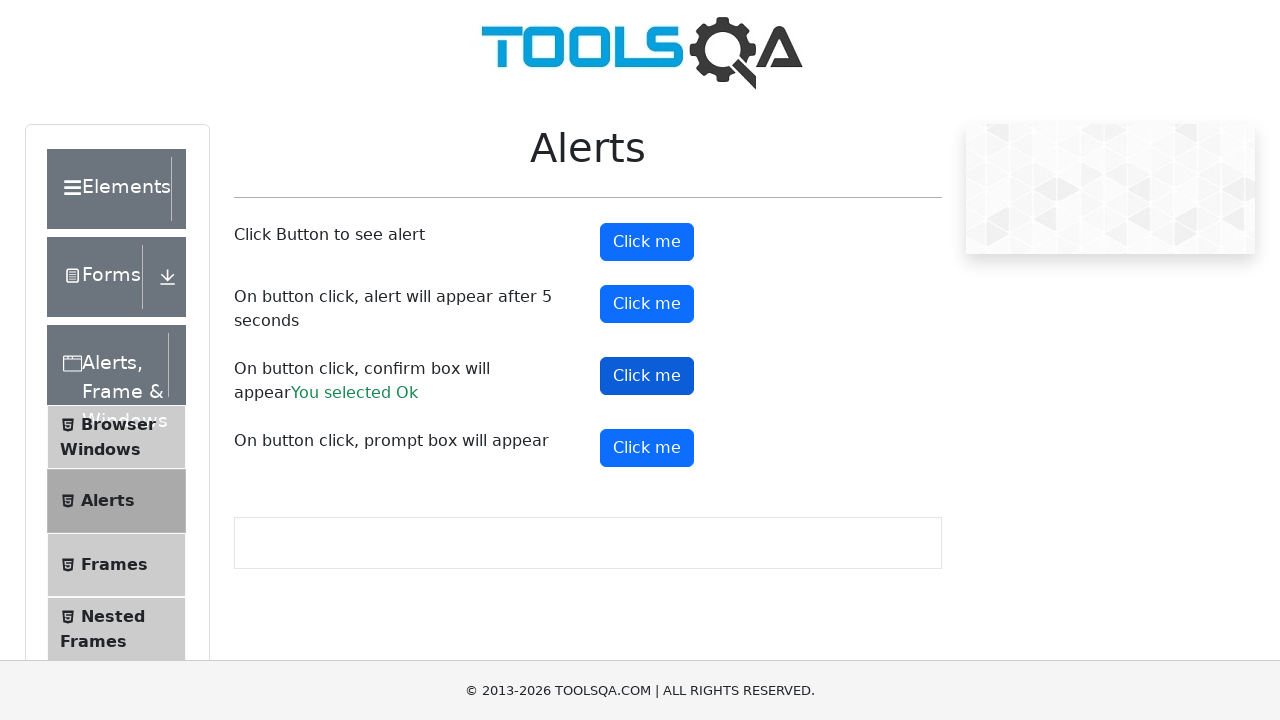

Verified confirm result contains 'You selected Ok'
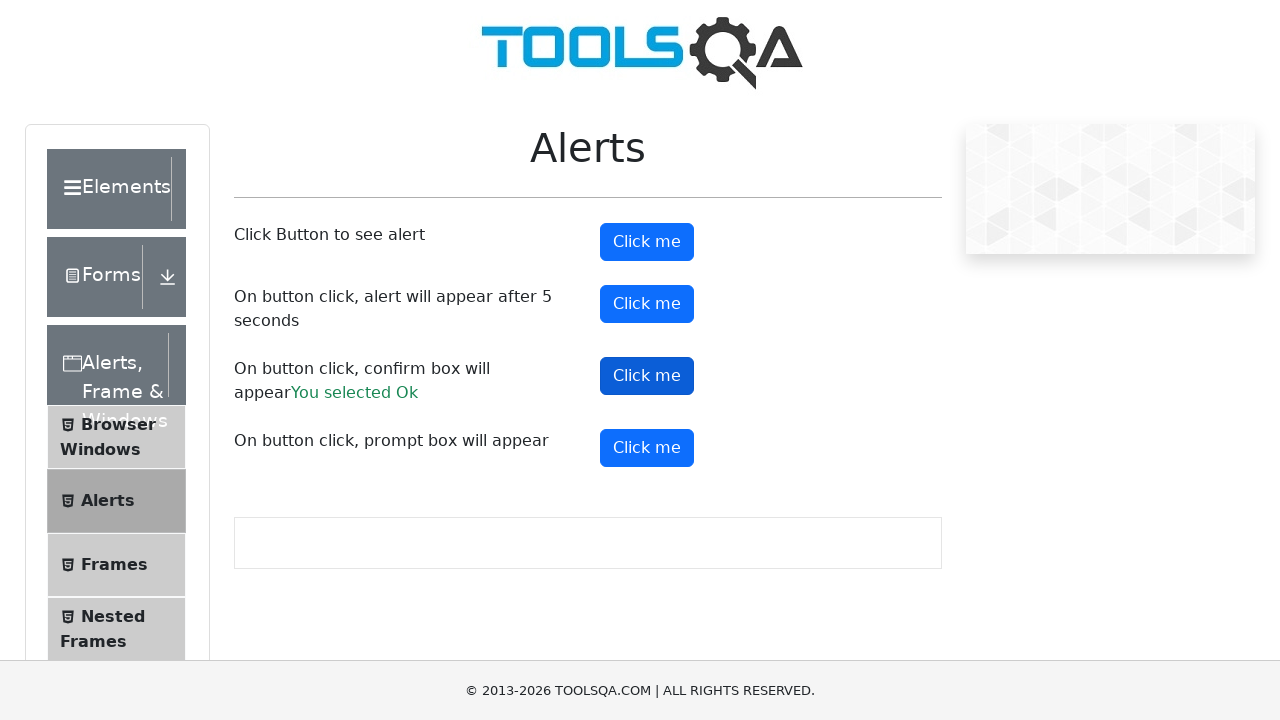

Set up dialog handler for prompt alert with text input 'Hi There'
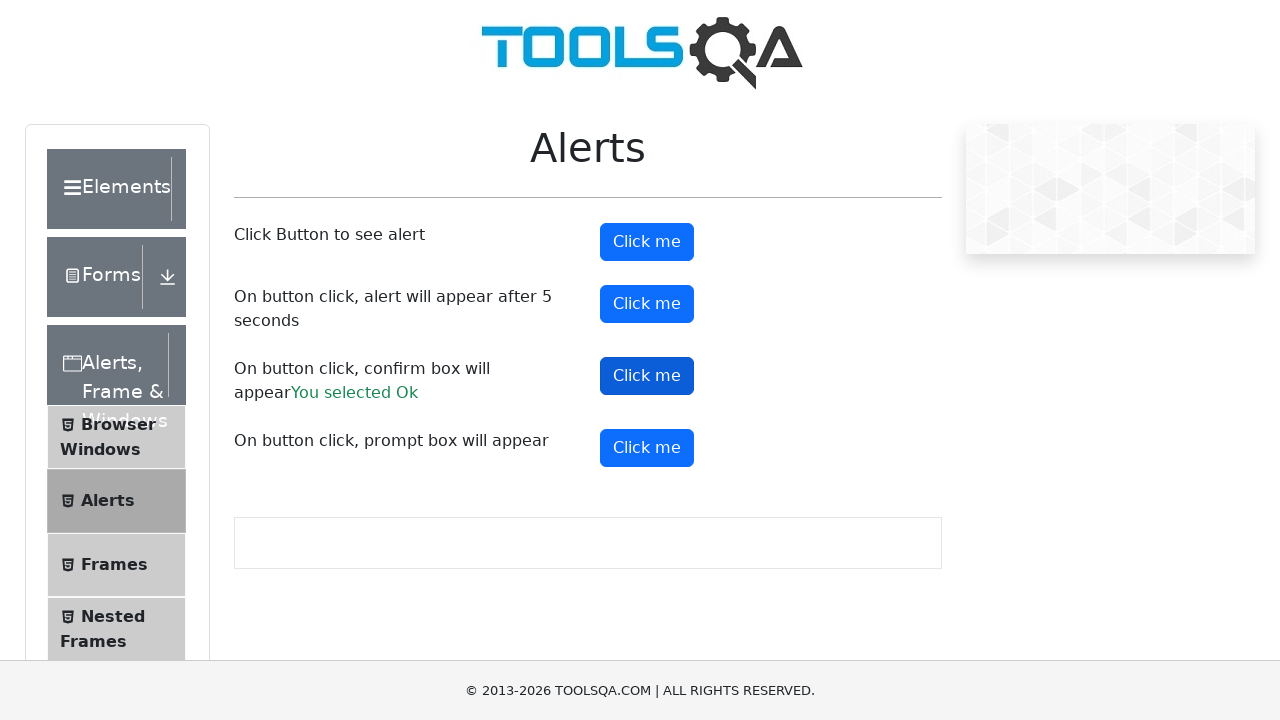

Clicked button to trigger prompt alert at (647, 448) on #promtButton
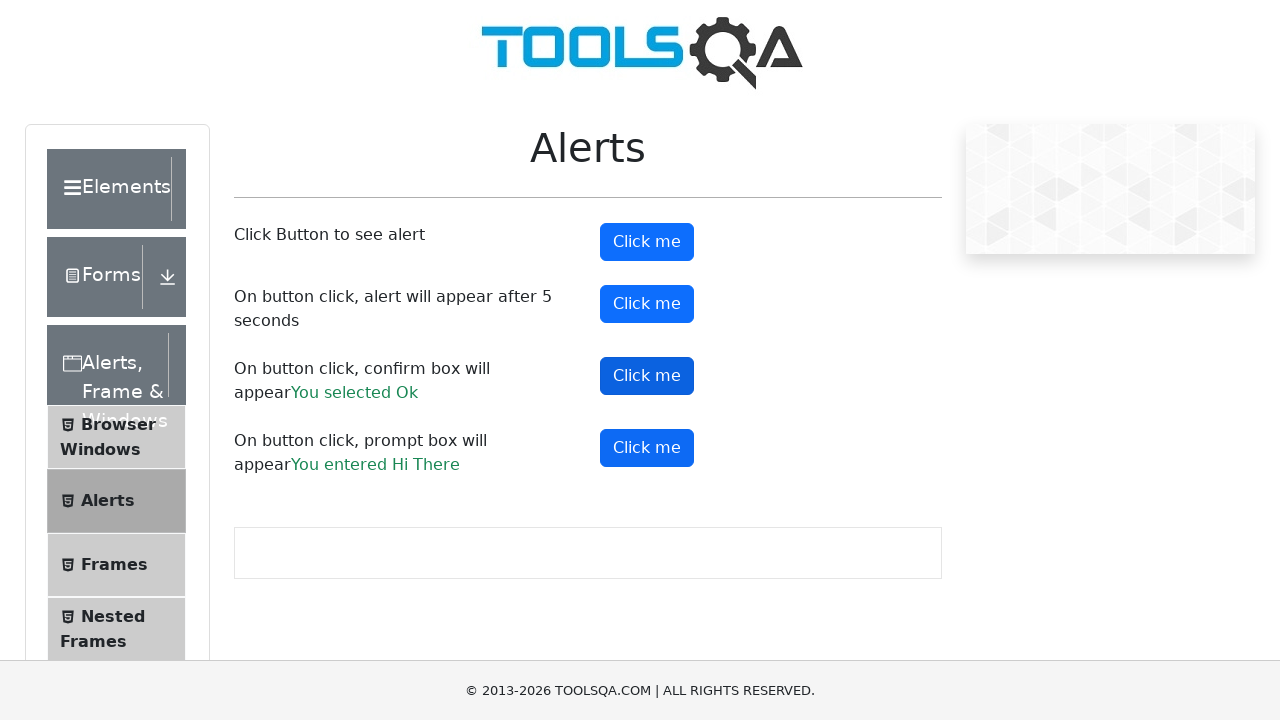

Prompt result element loaded
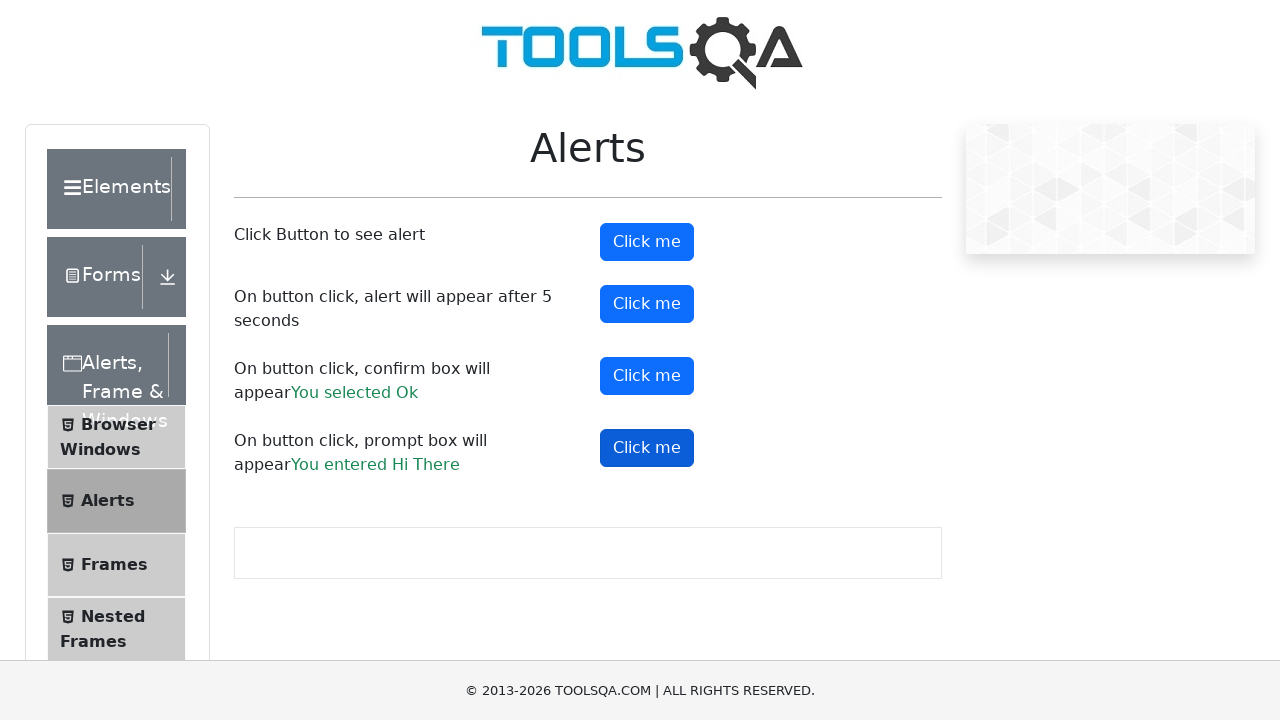

Retrieved prompt result text content
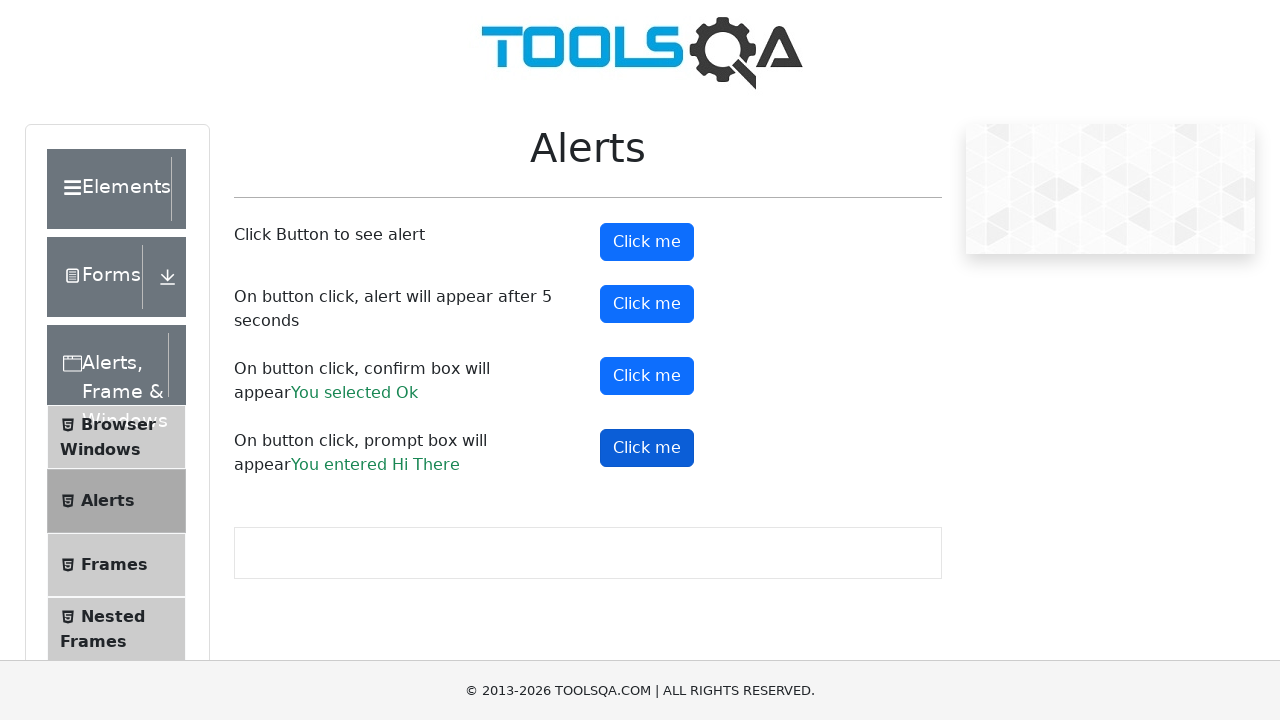

Verified prompt result contains 'Hi There'
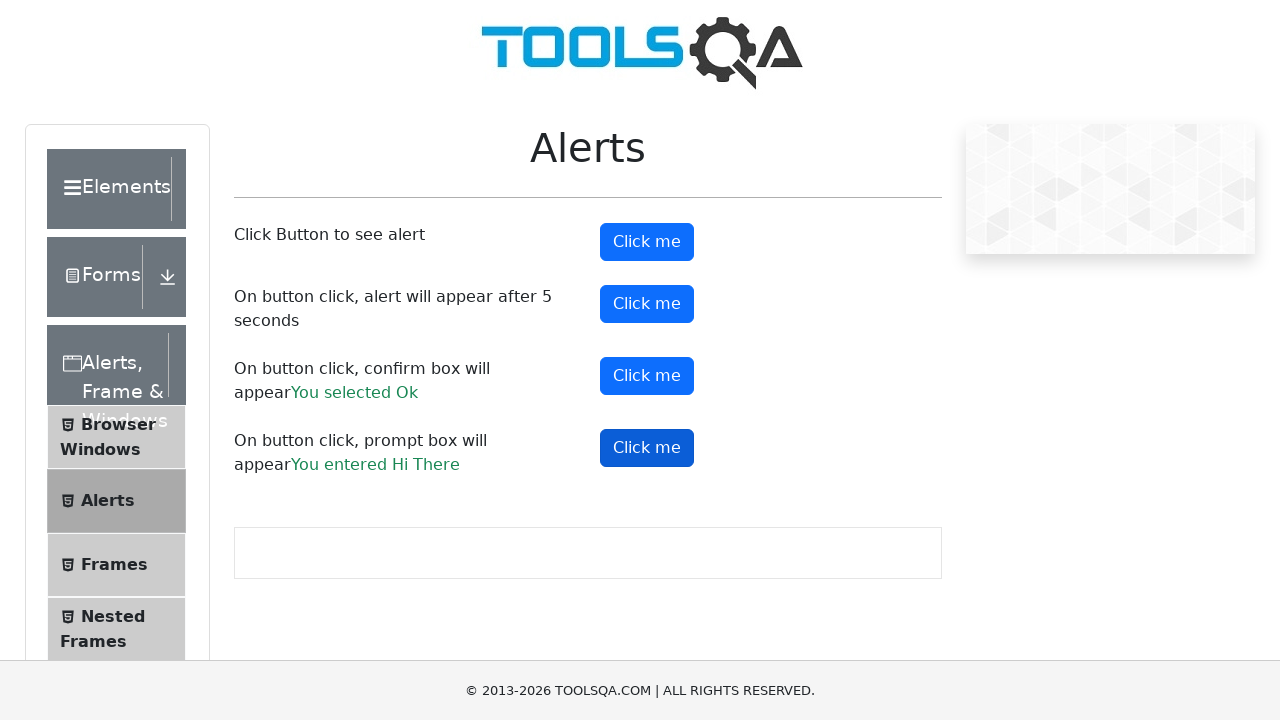

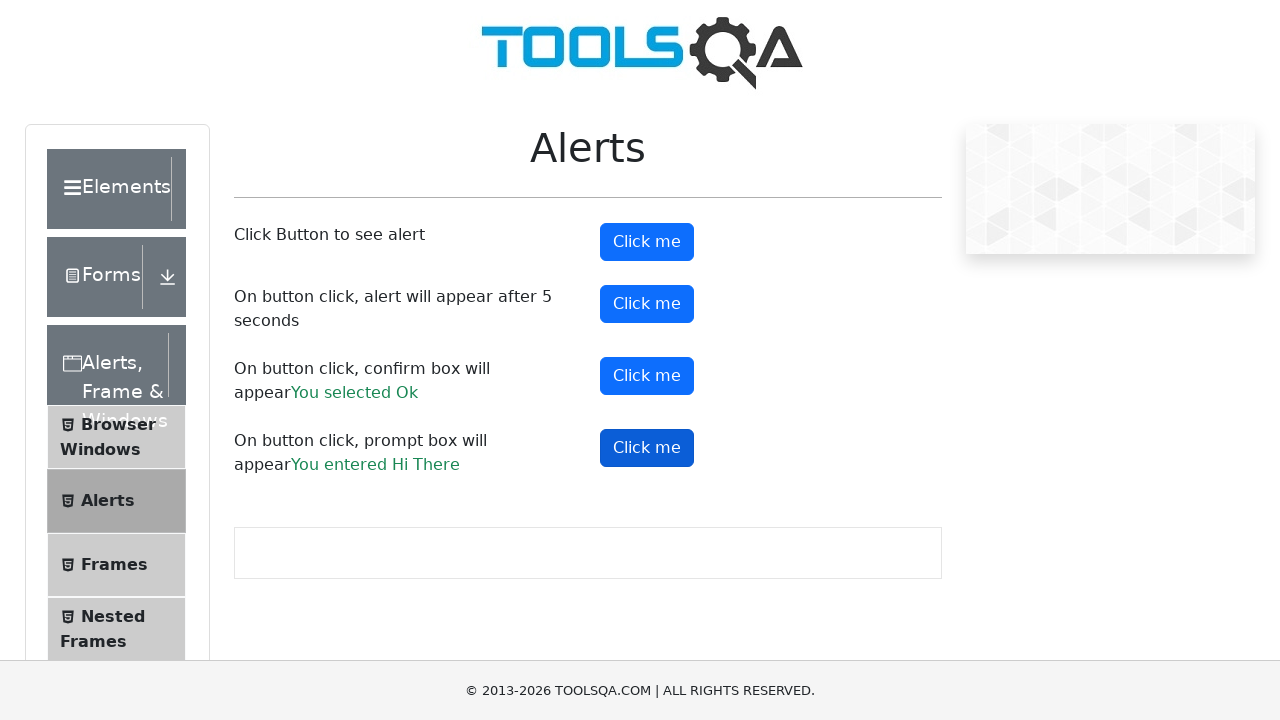